Navigates to the OrangeHRM website homepage and waits briefly for the page to load.

Starting URL: https://www.orangehrm.com/

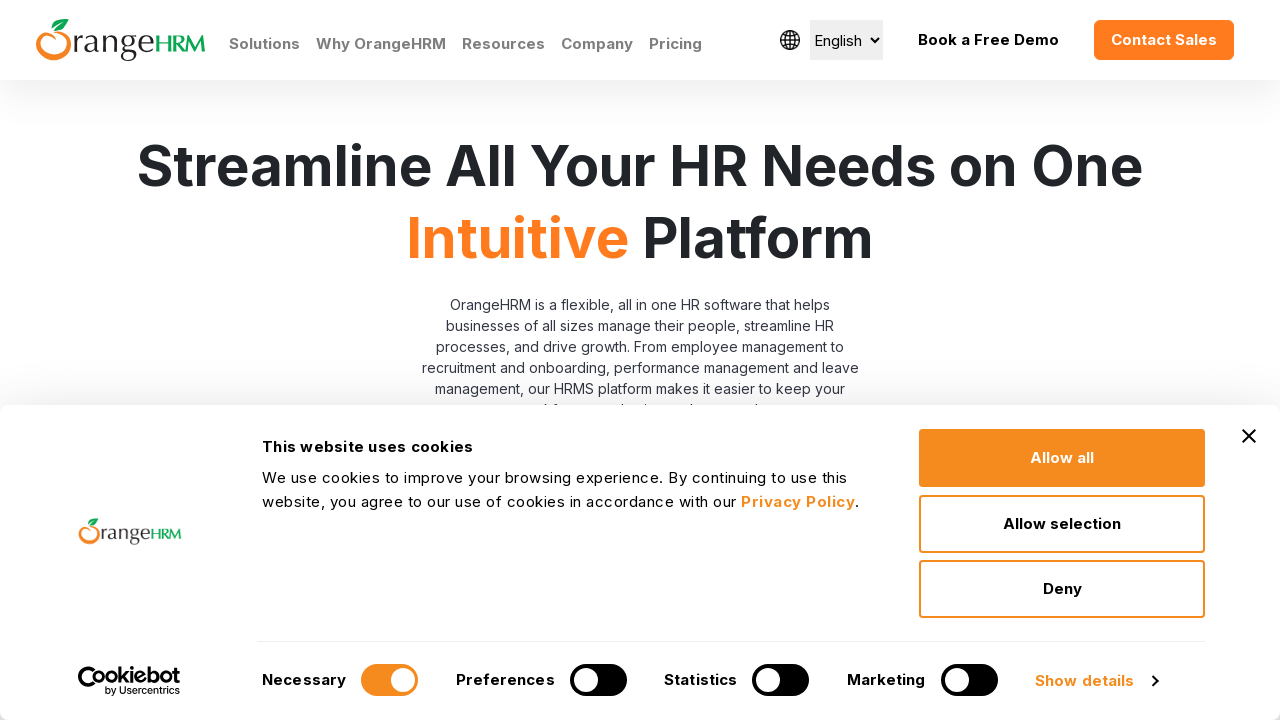

Navigated to OrangeHRM homepage
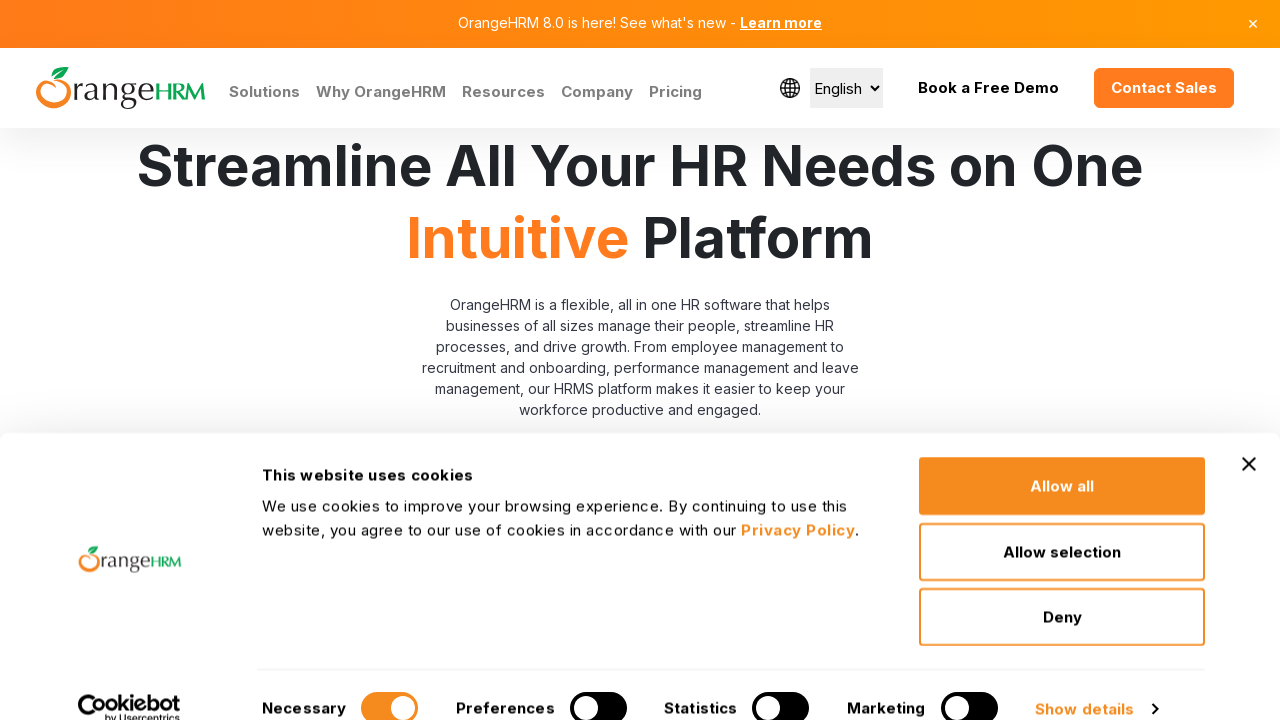

Page DOM content loaded
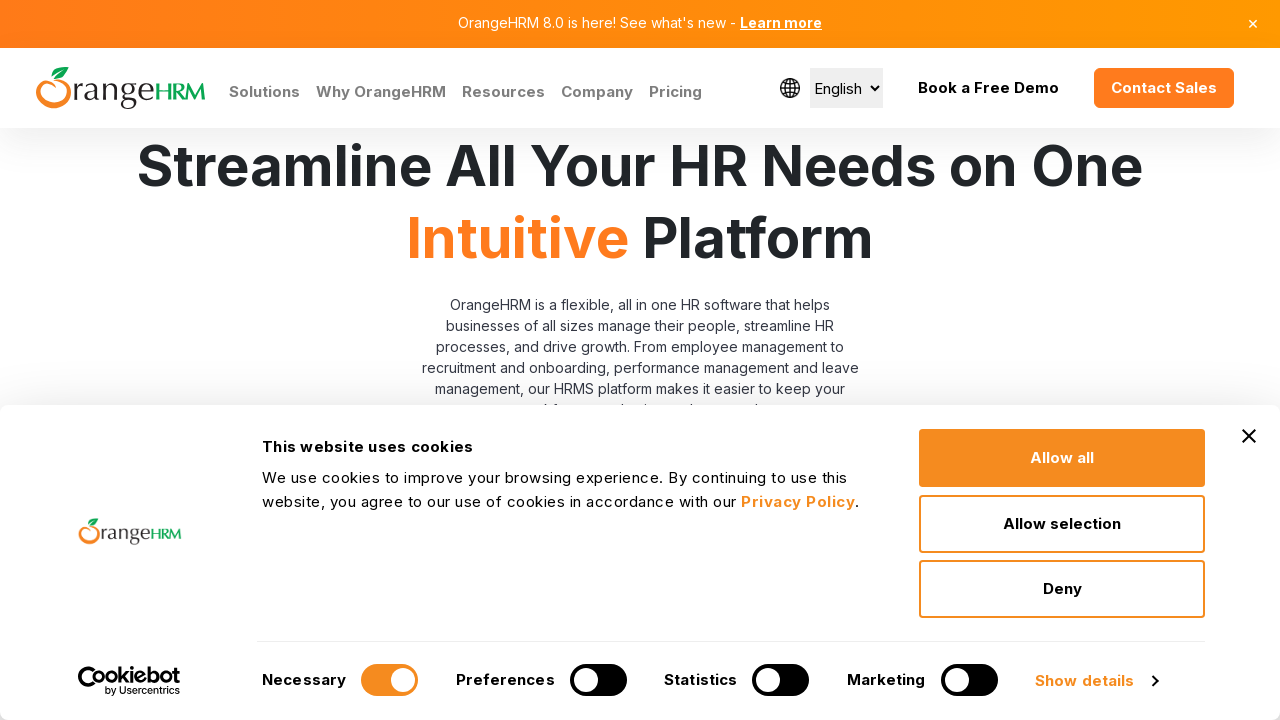

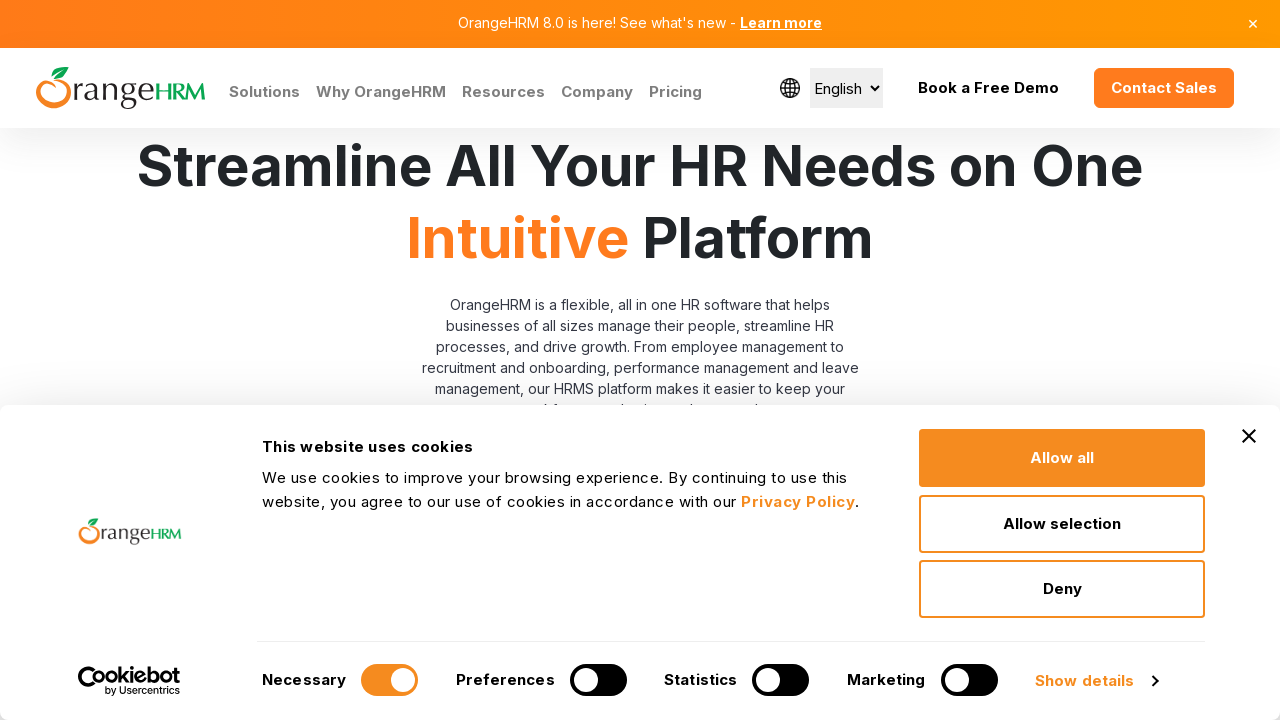